Tests drag and drop functionality on jQuery UI demo page by dragging an element into a droppable target area within an iframe

Starting URL: https://jqueryui.com/droppable/

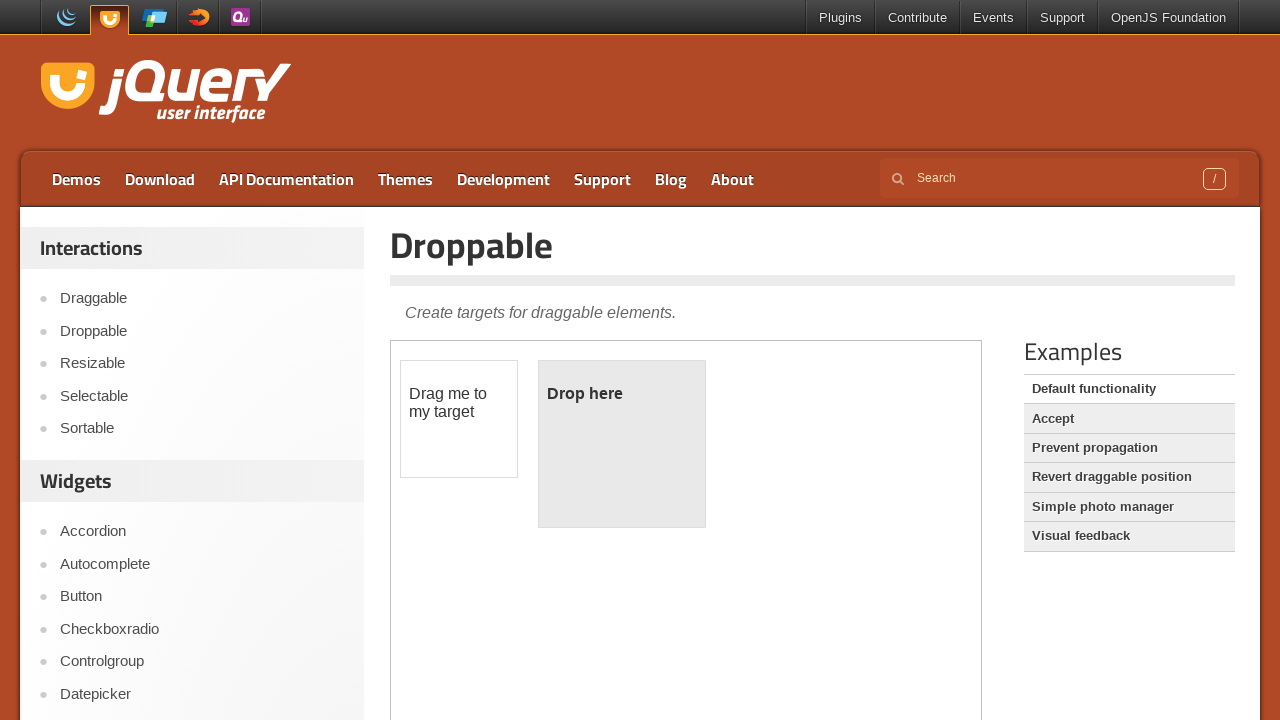

Located the demo frame iframe
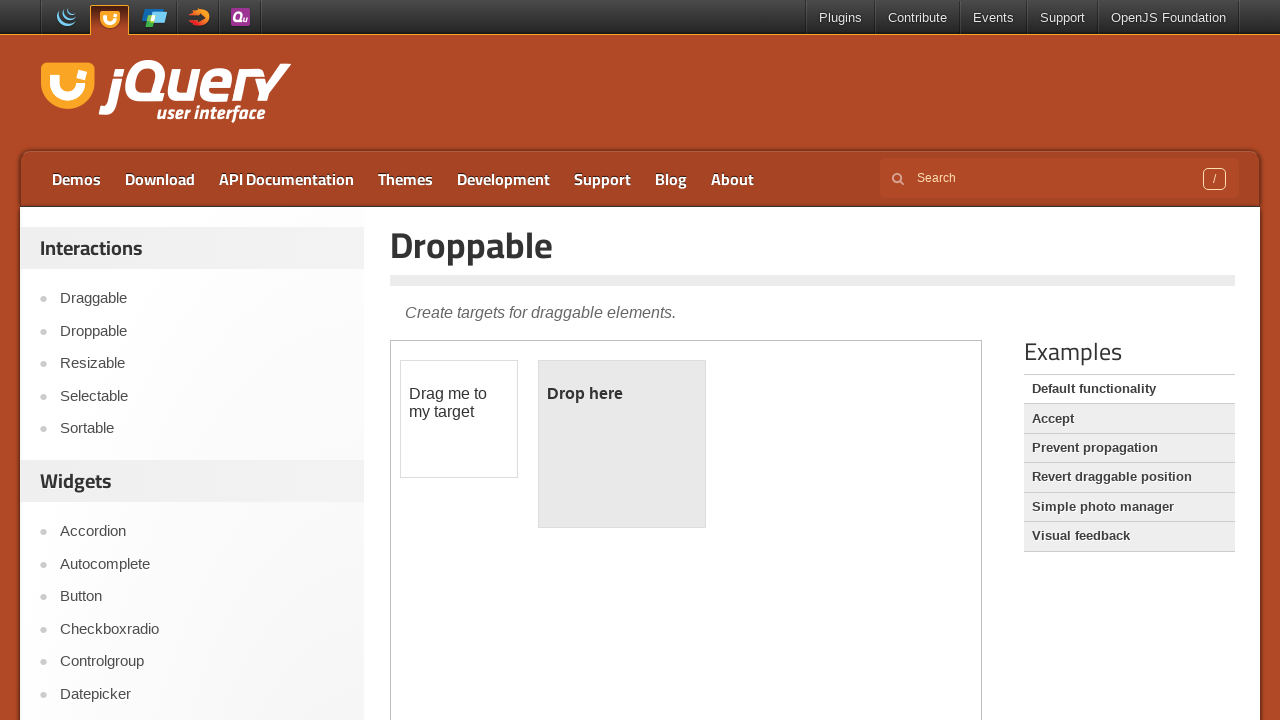

Located the draggable element with ID 'draggable'
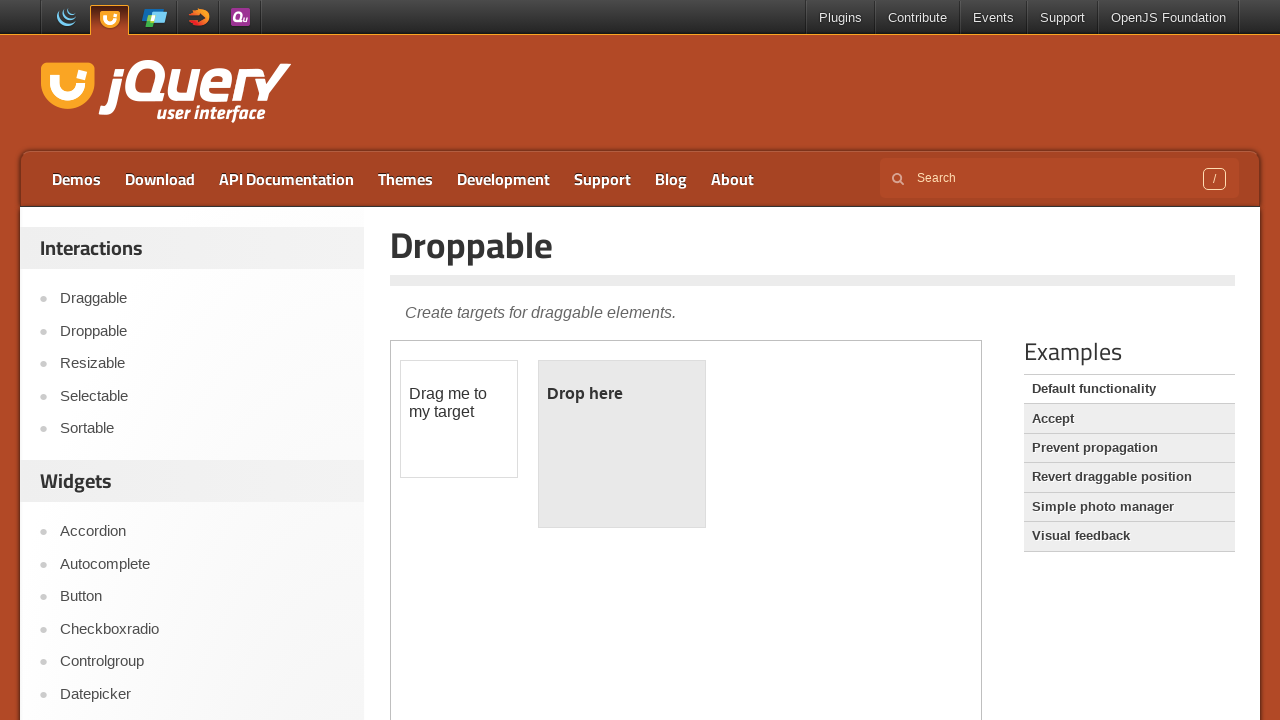

Located the droppable target element with ID 'droppable'
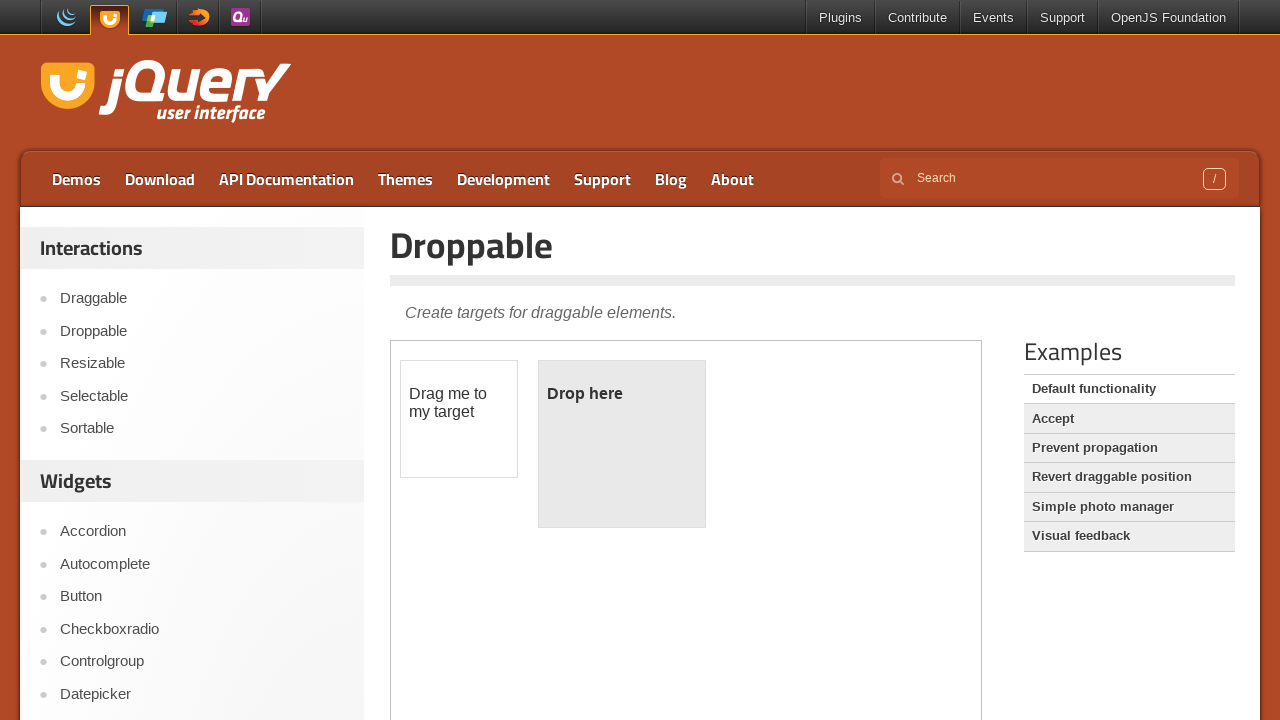

Dragged element into droppable target area at (622, 444)
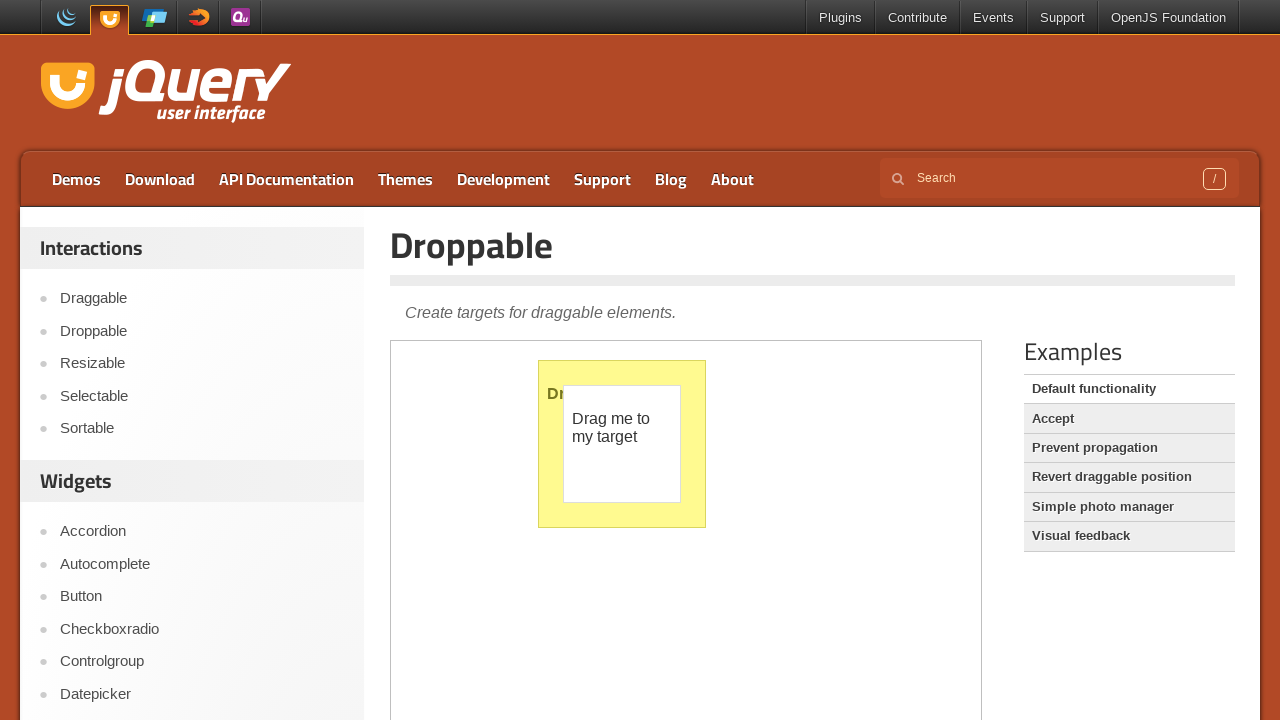

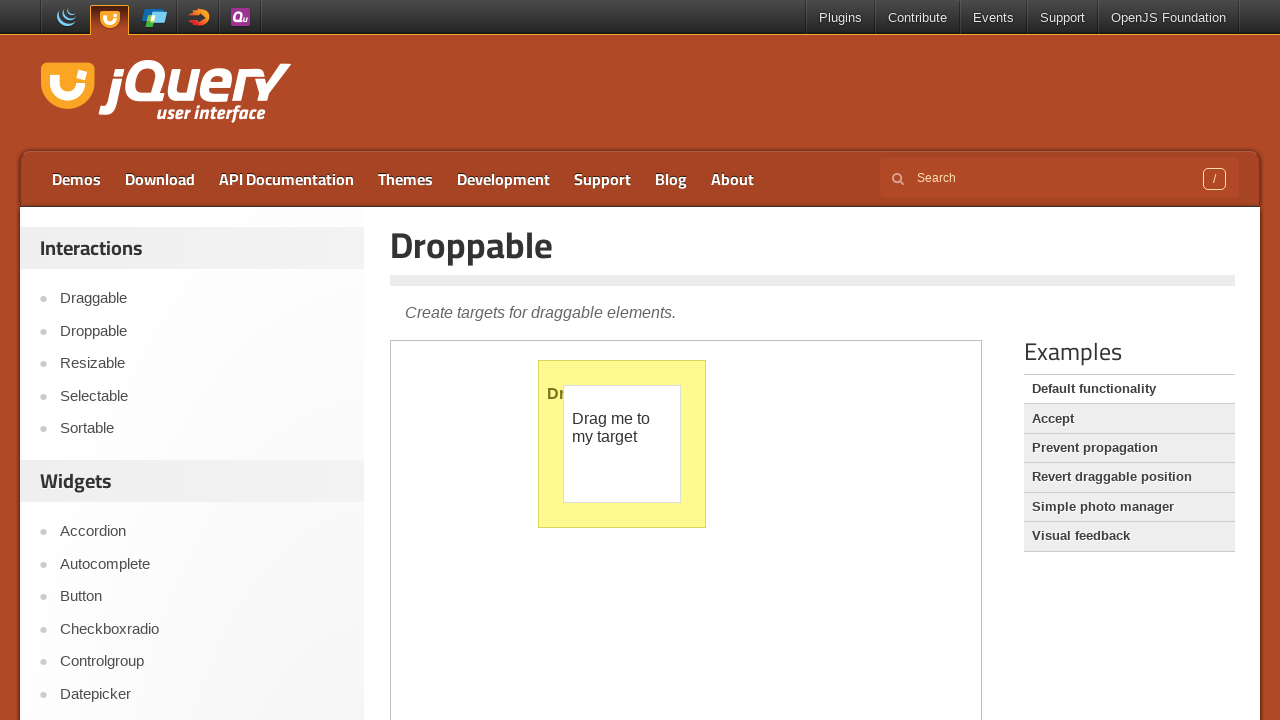